Tests radio button functionality by clicking the Yes radio button and verifying selection state, also checks that the No radio is disabled

Starting URL: https://demoqa.com/radio-button

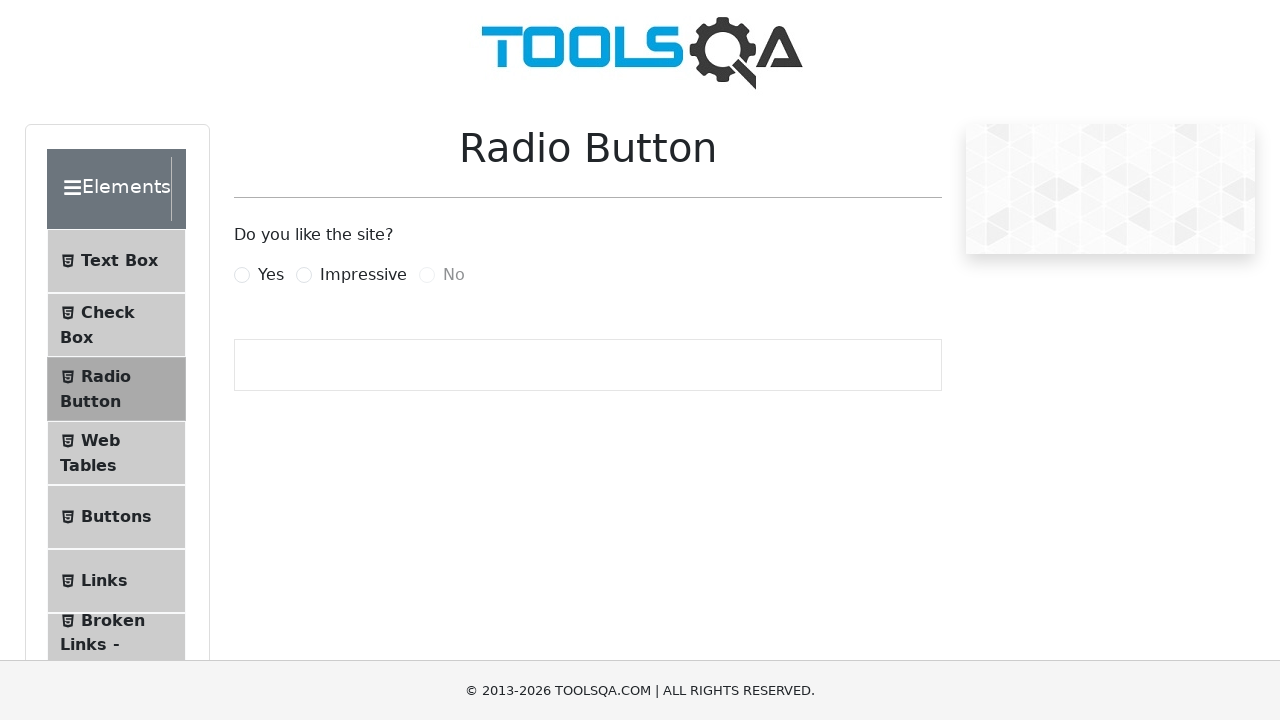

Clicked the Yes radio button label at (271, 275) on label[for='yesRadio']
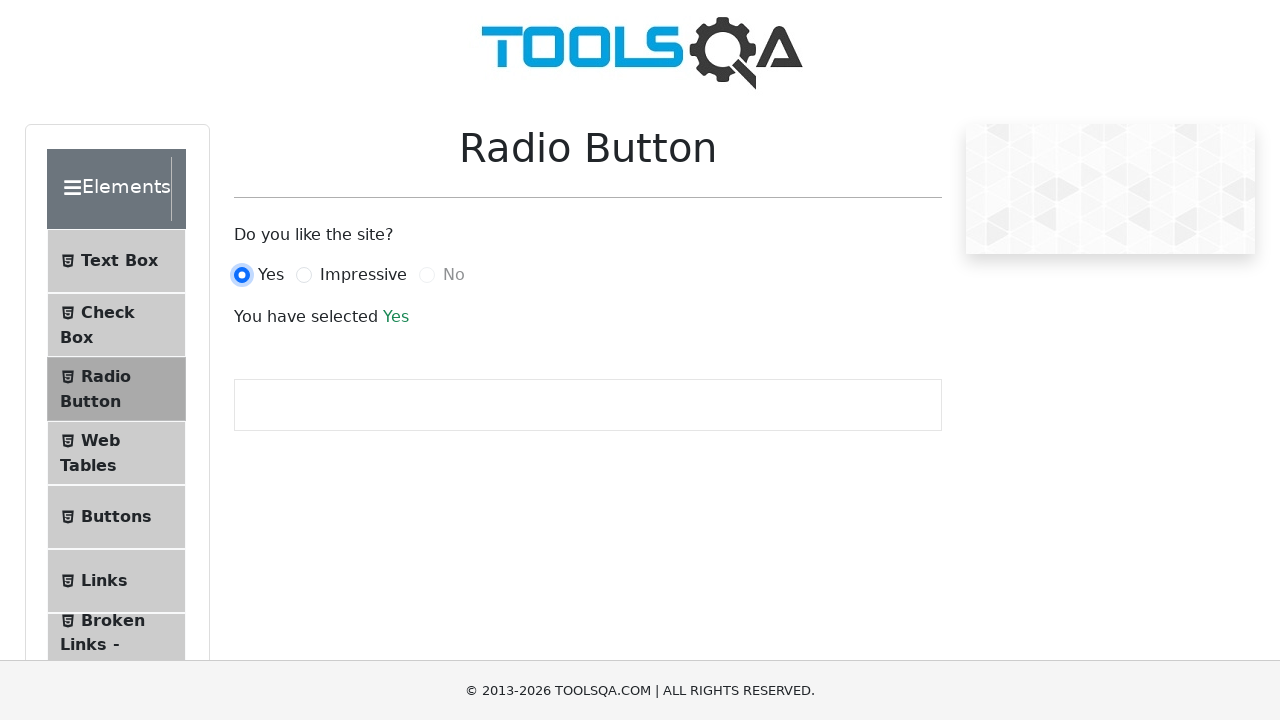

Verified that Yes radio button is selected
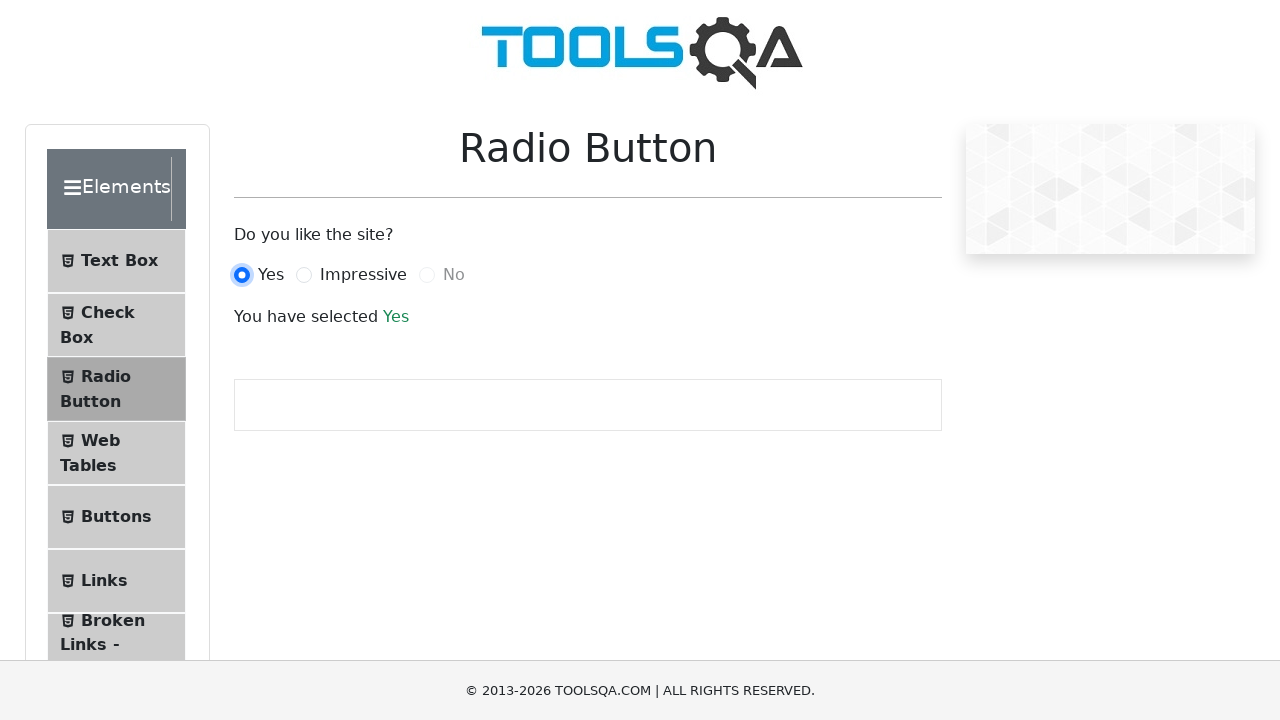

Verified that No radio button is disabled
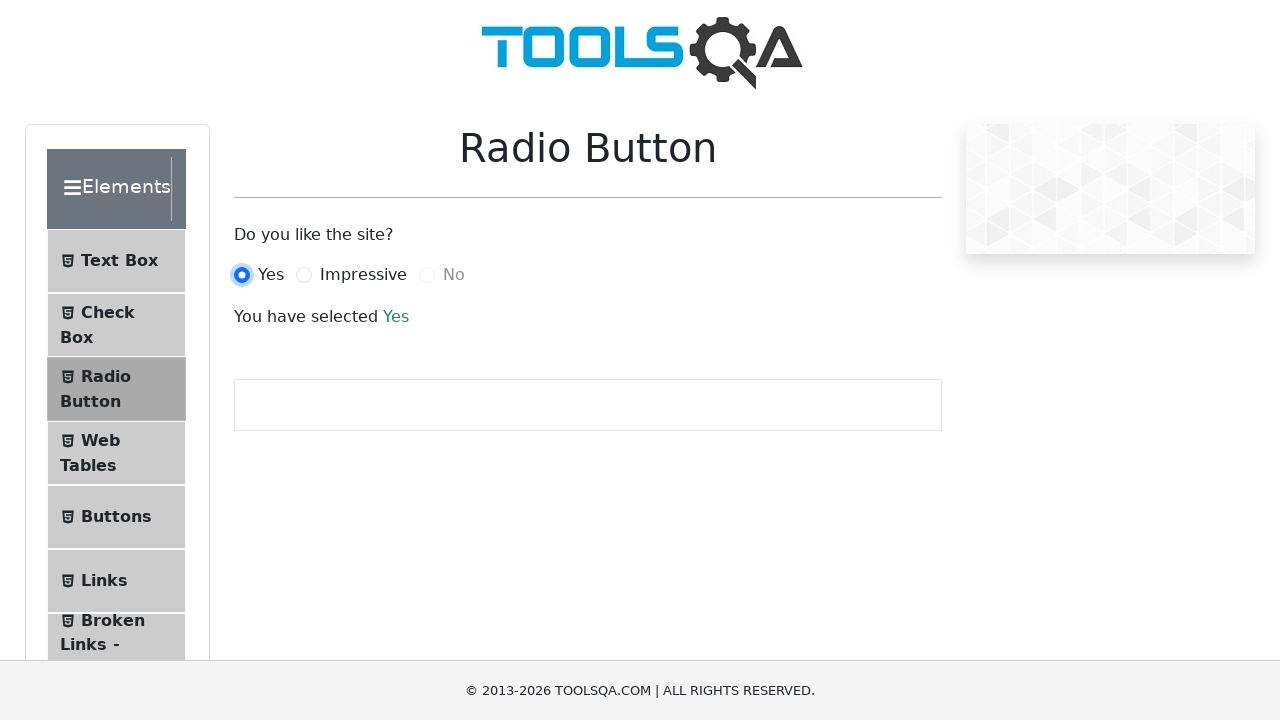

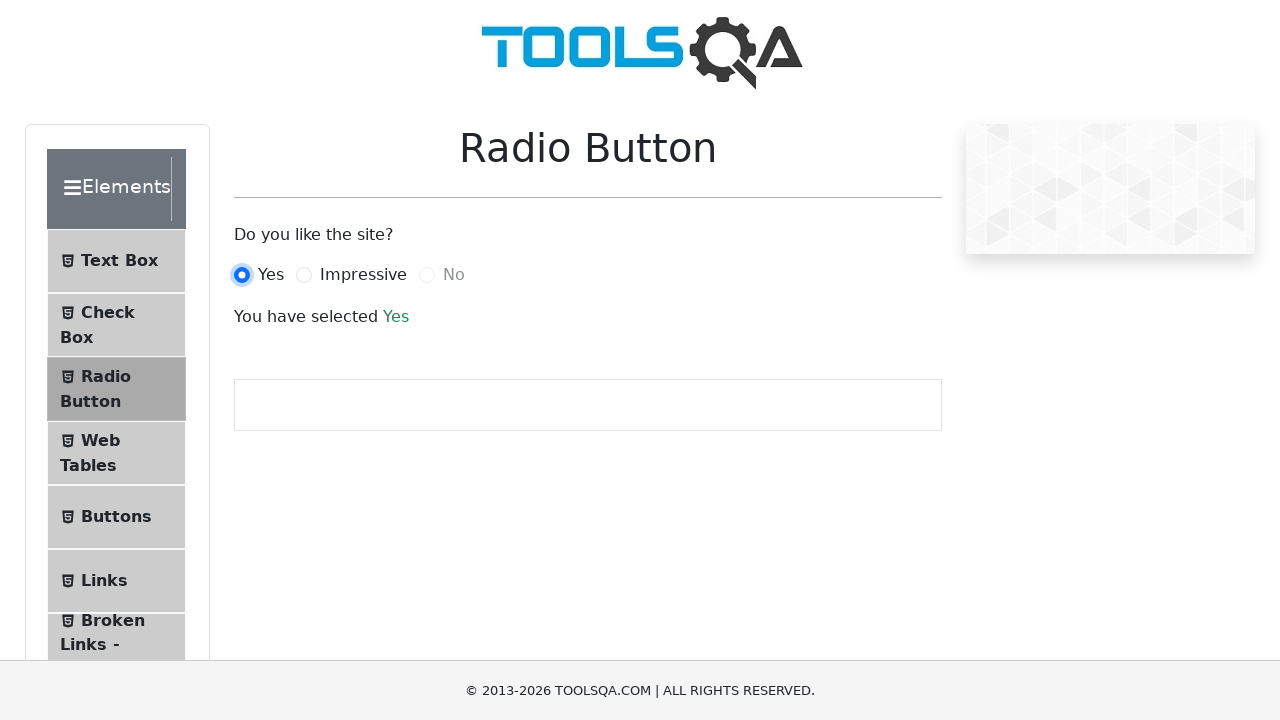